Verifies the History Bulk search location input shows three methods: By location, By coordinates, and Import

Starting URL: https://home.openweathermap.org/marketplace

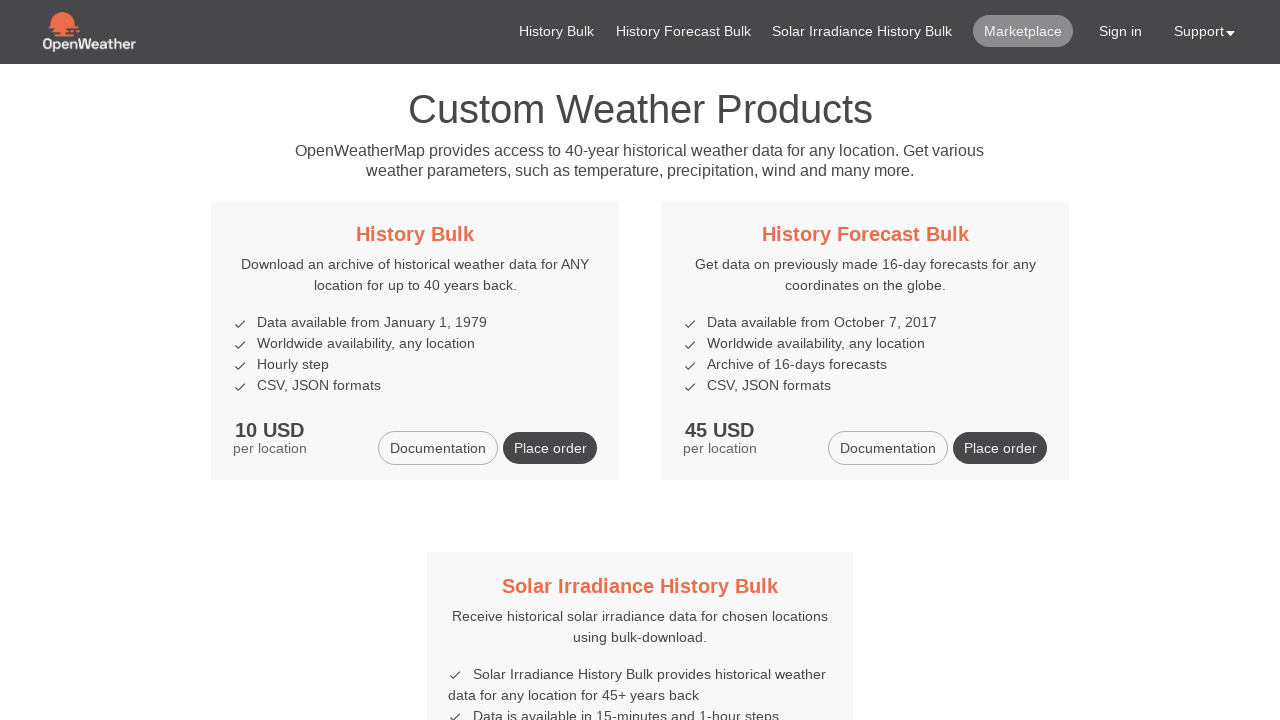

Waited for page to load with networkidle state
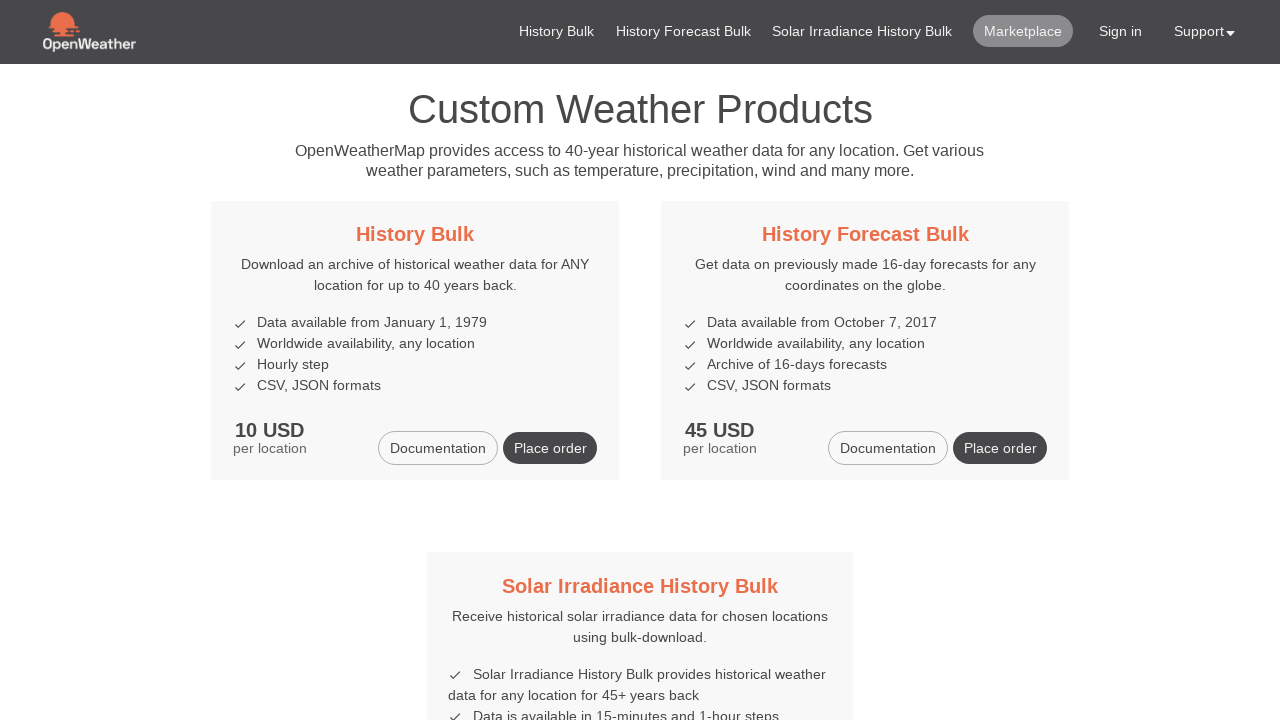

Clicked History Bulk link at (415, 234) on xpath=//h5/a[contains(text(), 'History Bulk')]
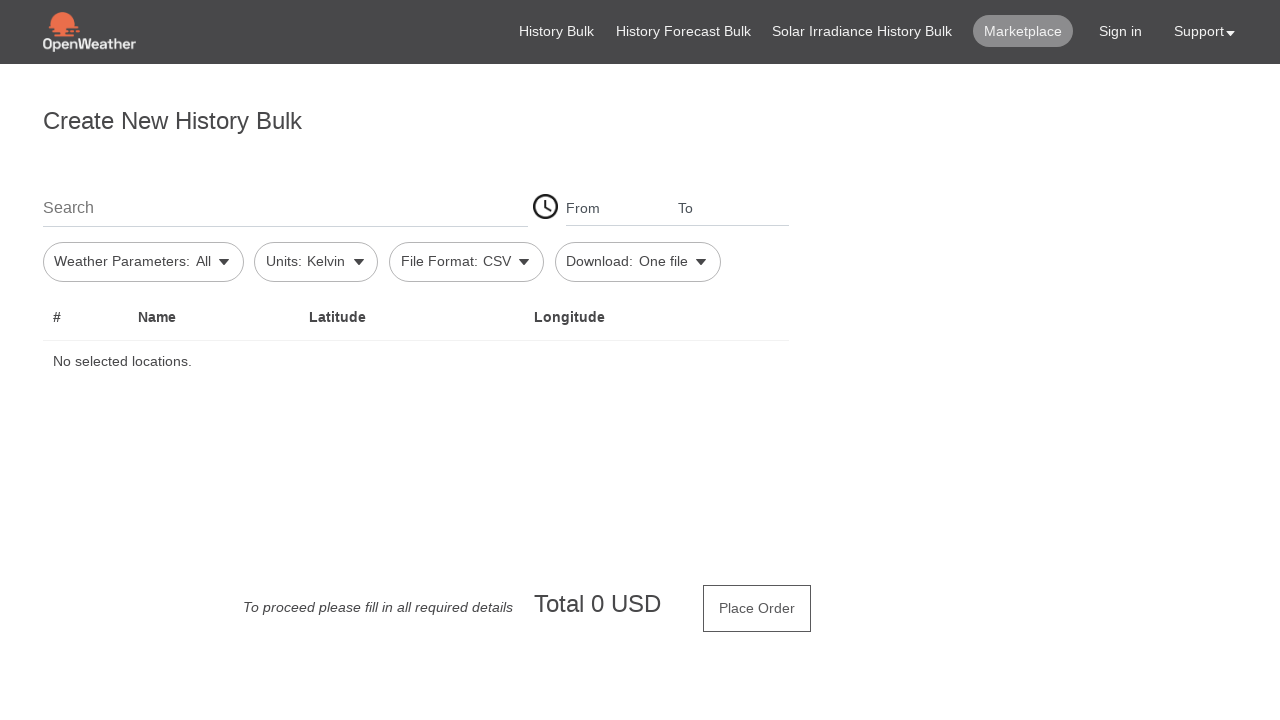

Waited for History Bulk page to load with networkidle state
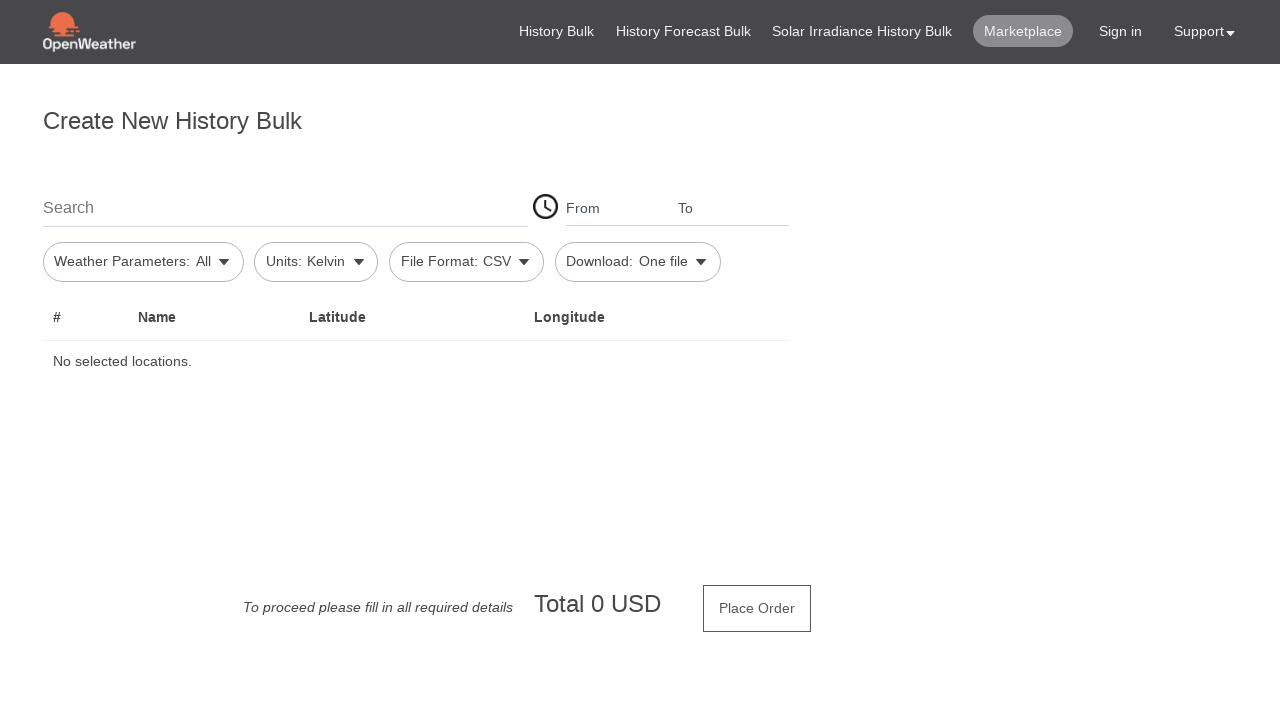

Clicked search location field at (285, 207) on #firstSearch
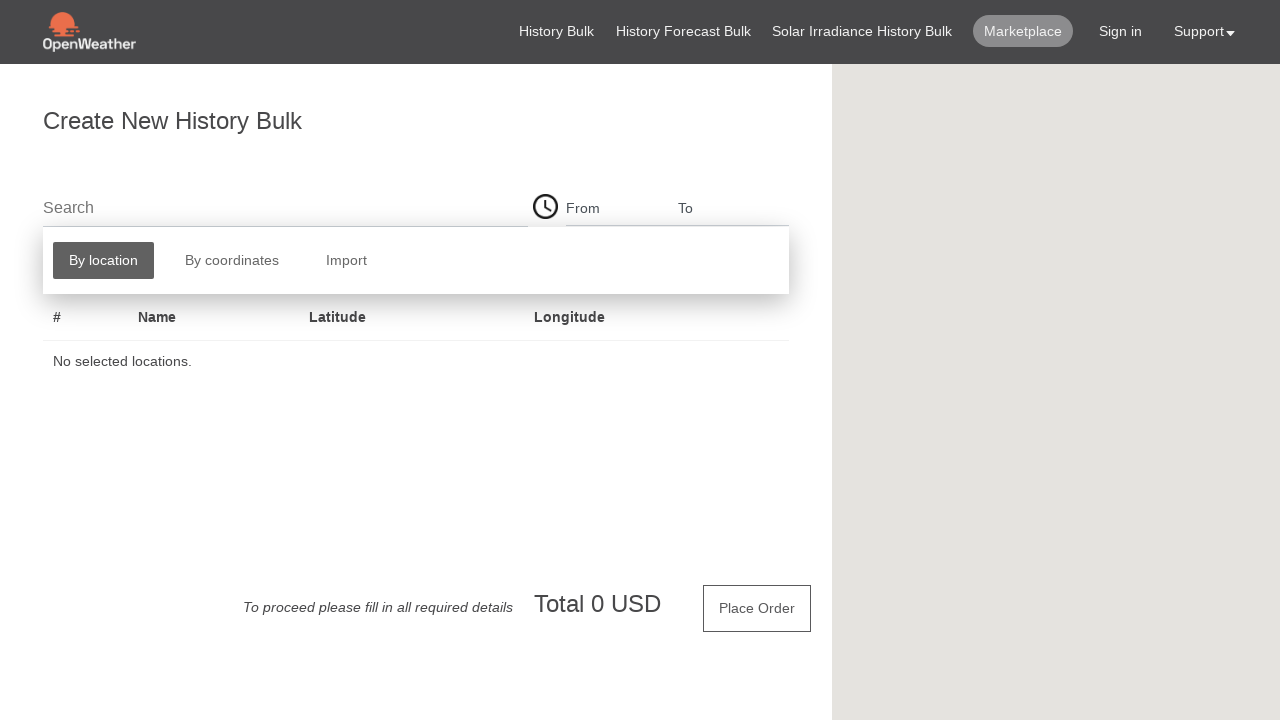

Waited for location input method buttons to become visible
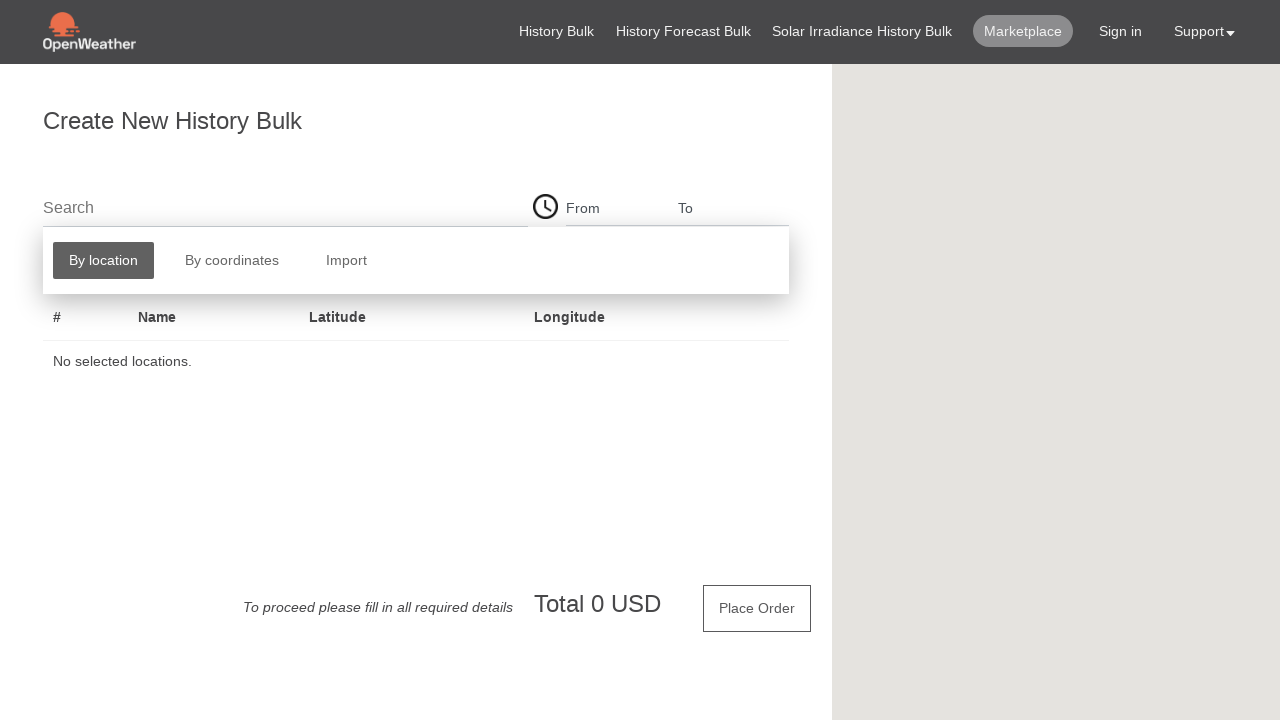

Retrieved all location input method button labels
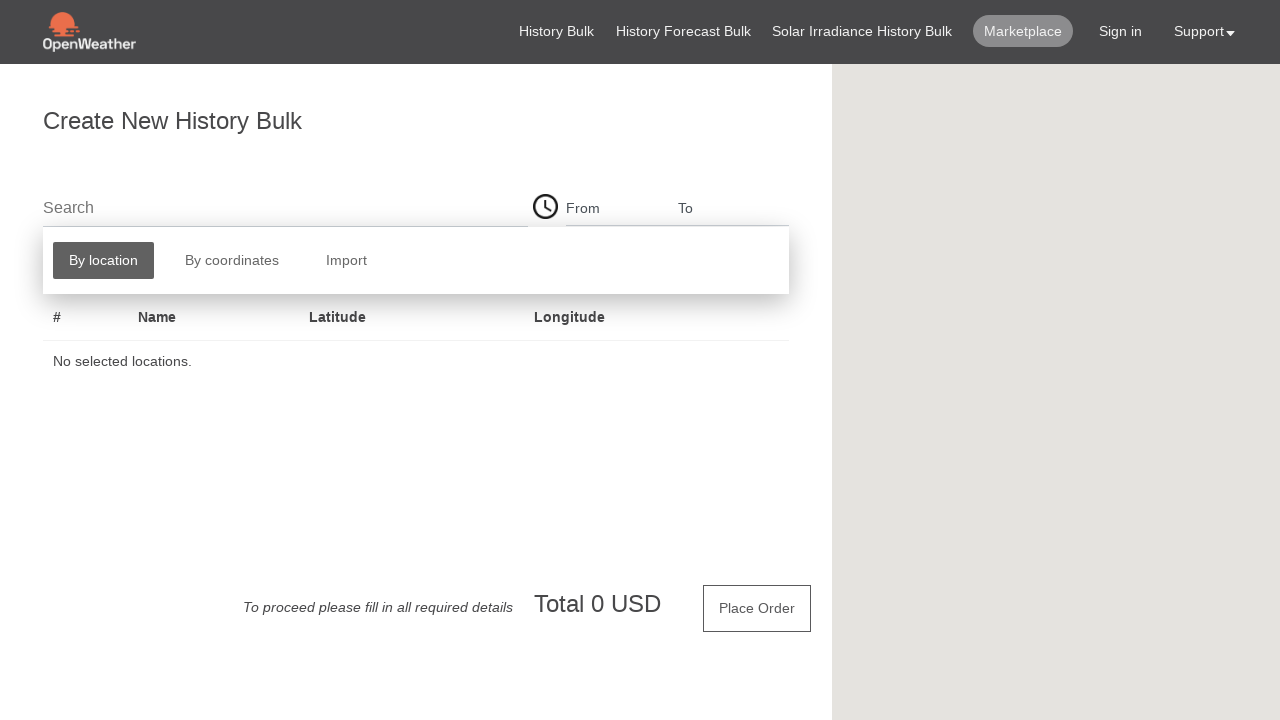

Verified location input methods match expected: ['By location', 'By coordinates', 'Import']
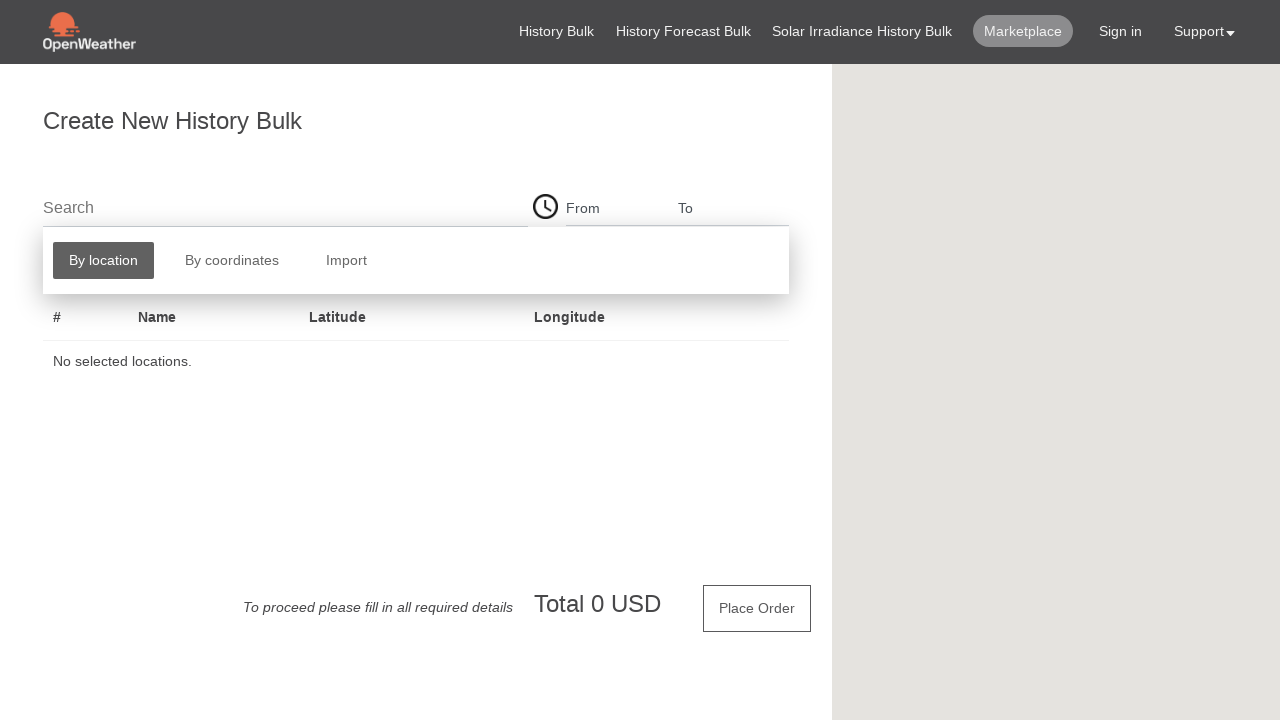

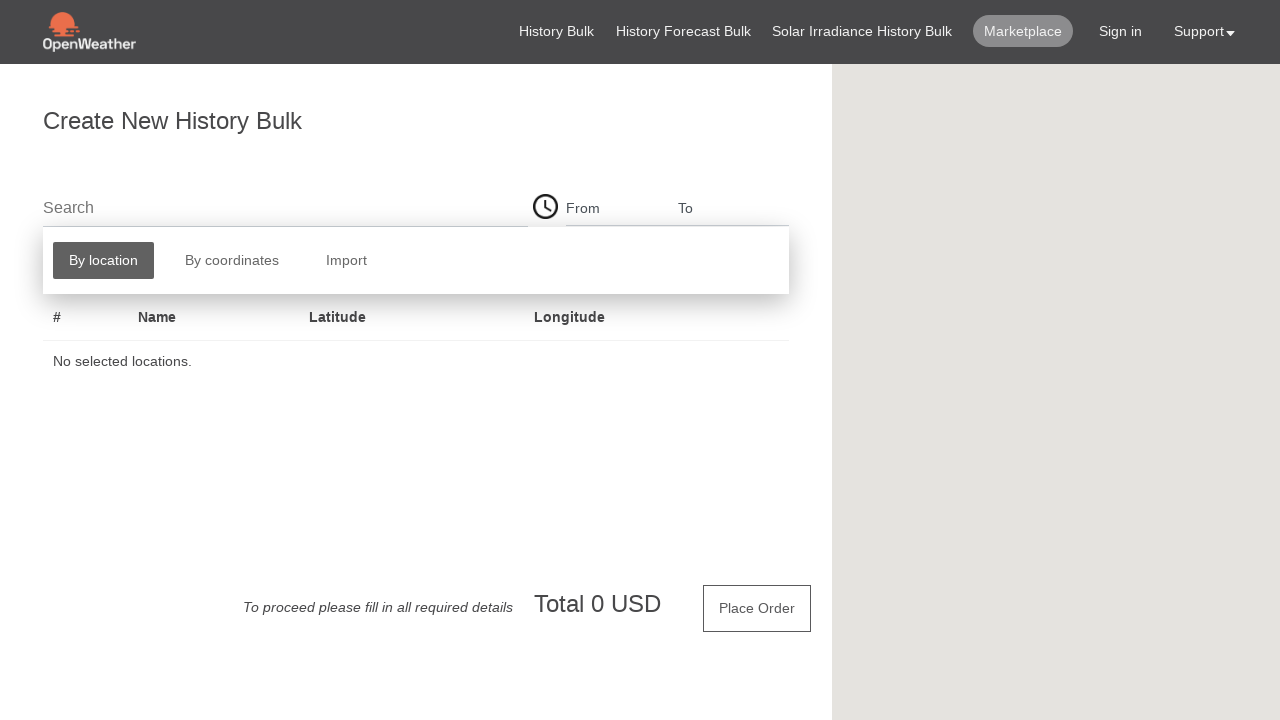